Tests text input functionality by entering a value in a text field and clicking a button that updates its label based on the input

Starting URL: http://uitestingplayground.com/textinput

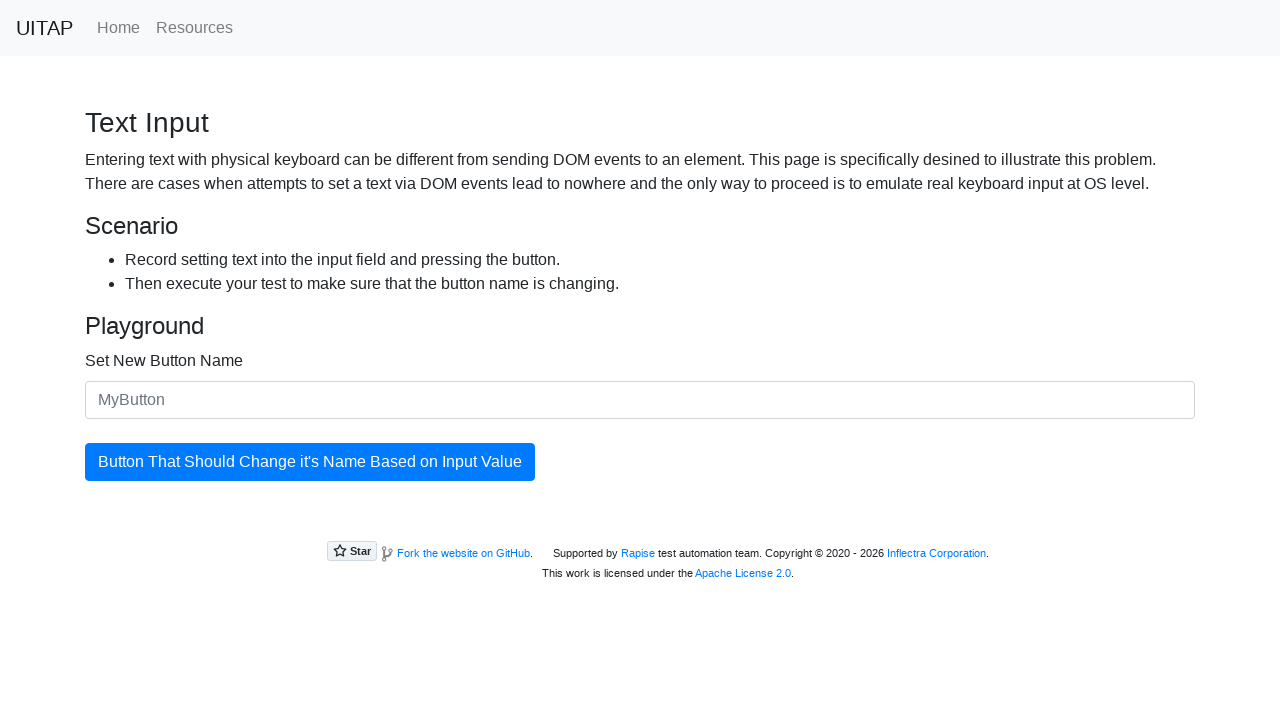

Filled text input field with 'SkyPro' on #newButtonName
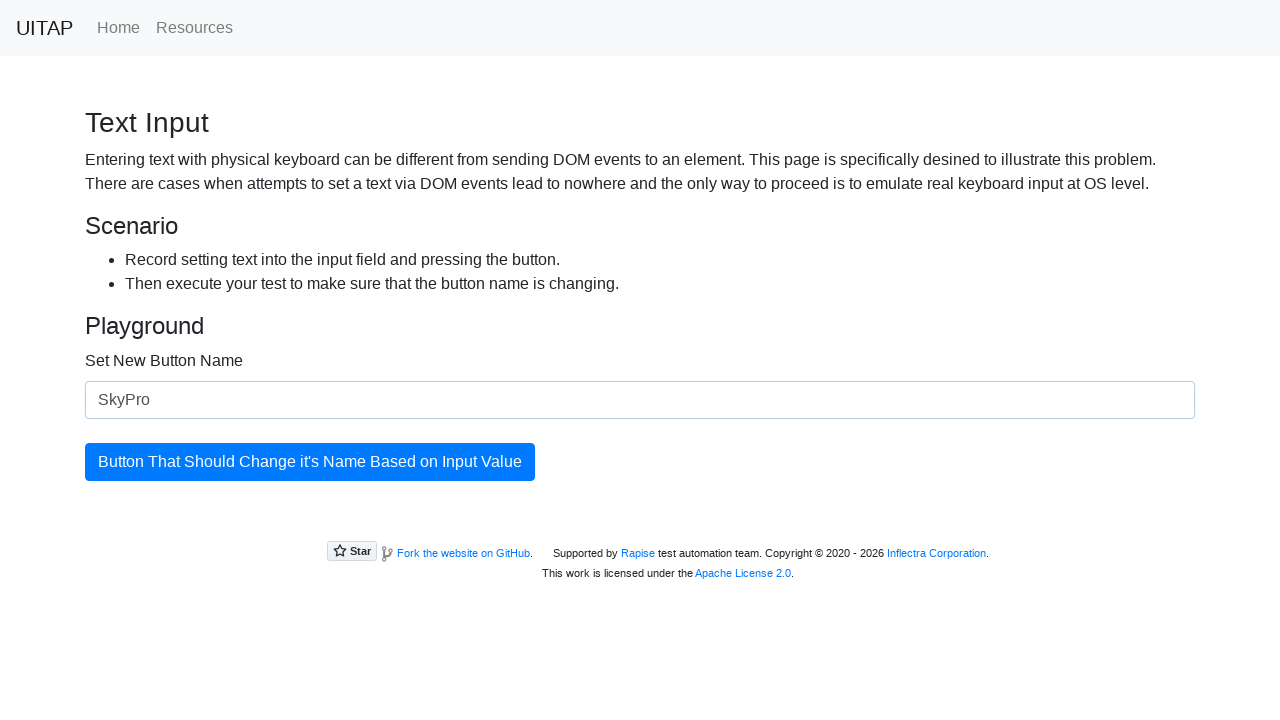

Clicked the button to update its label at (310, 462) on #updatingButton
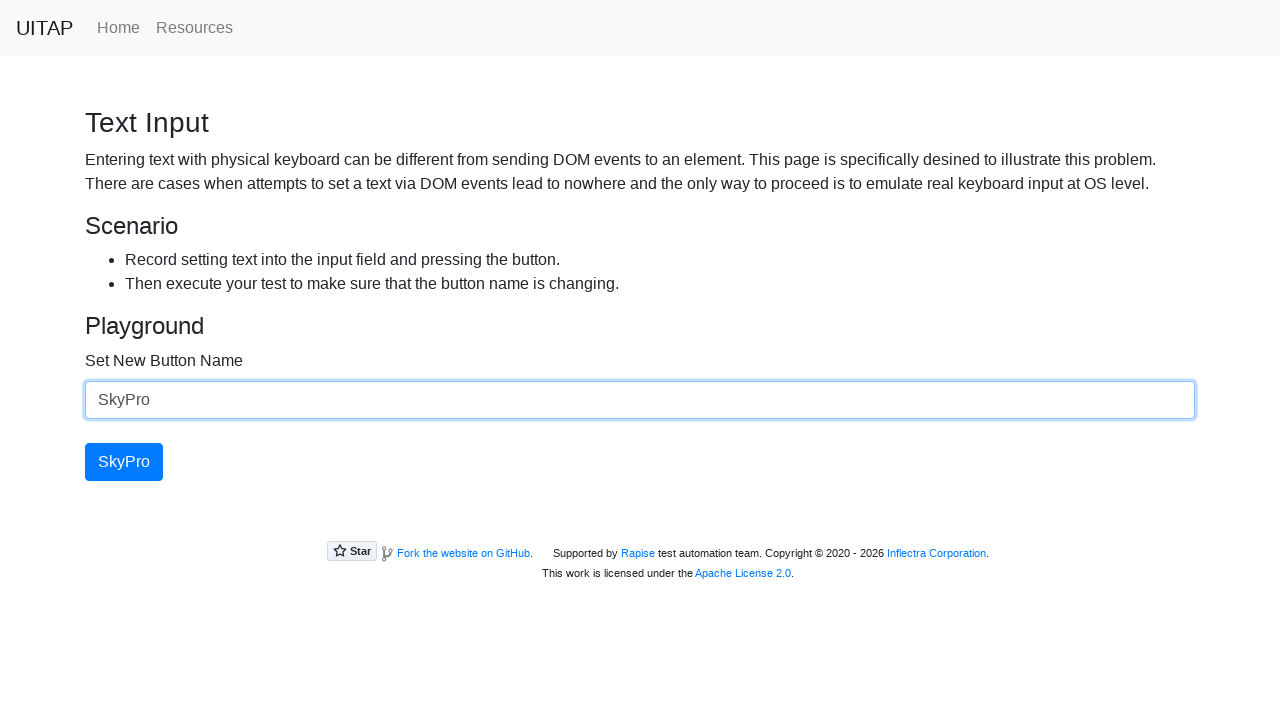

Verified button with updated label is present
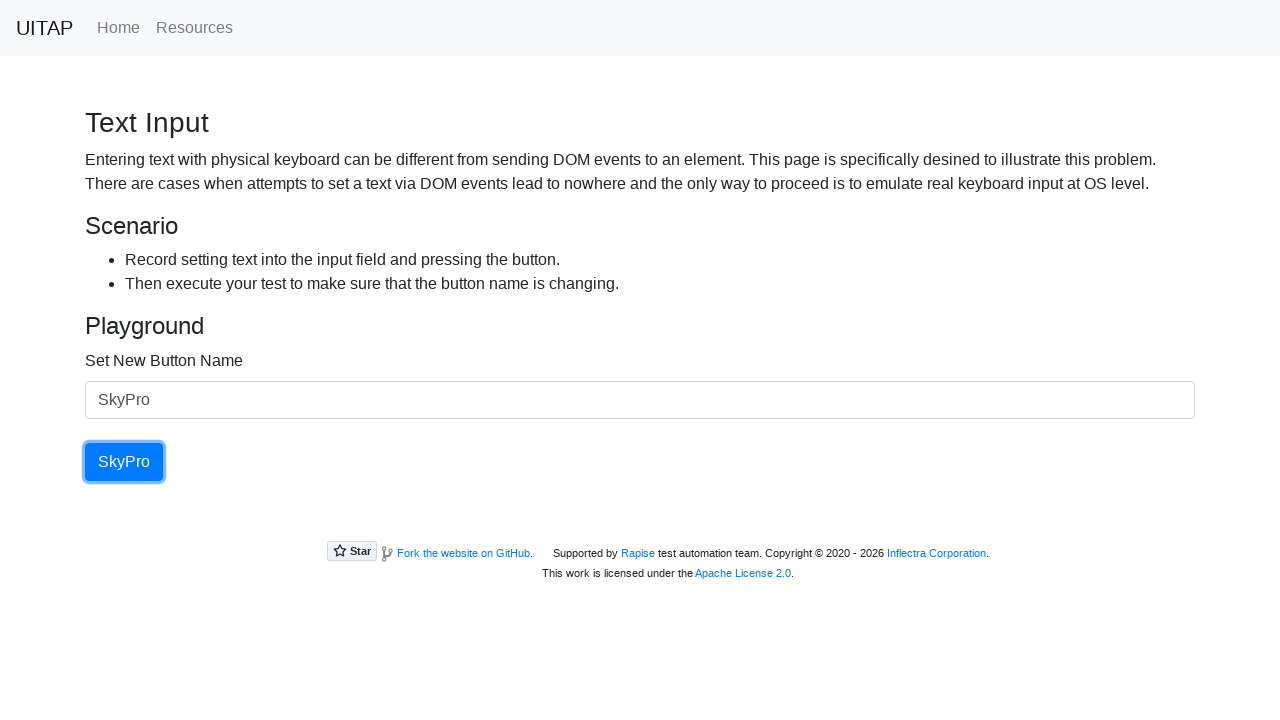

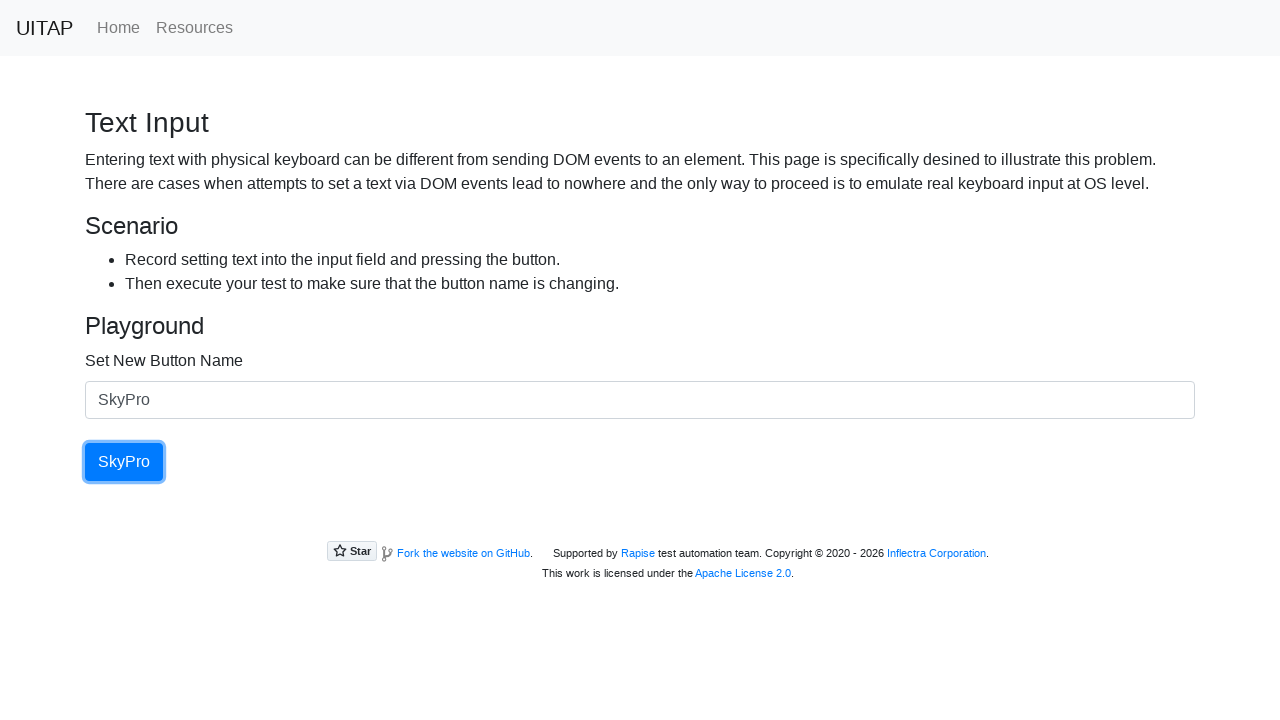